Tests clicking a button that triggers a timed JavaScript alert after 5 seconds

Starting URL: https://demoqa.com/alerts

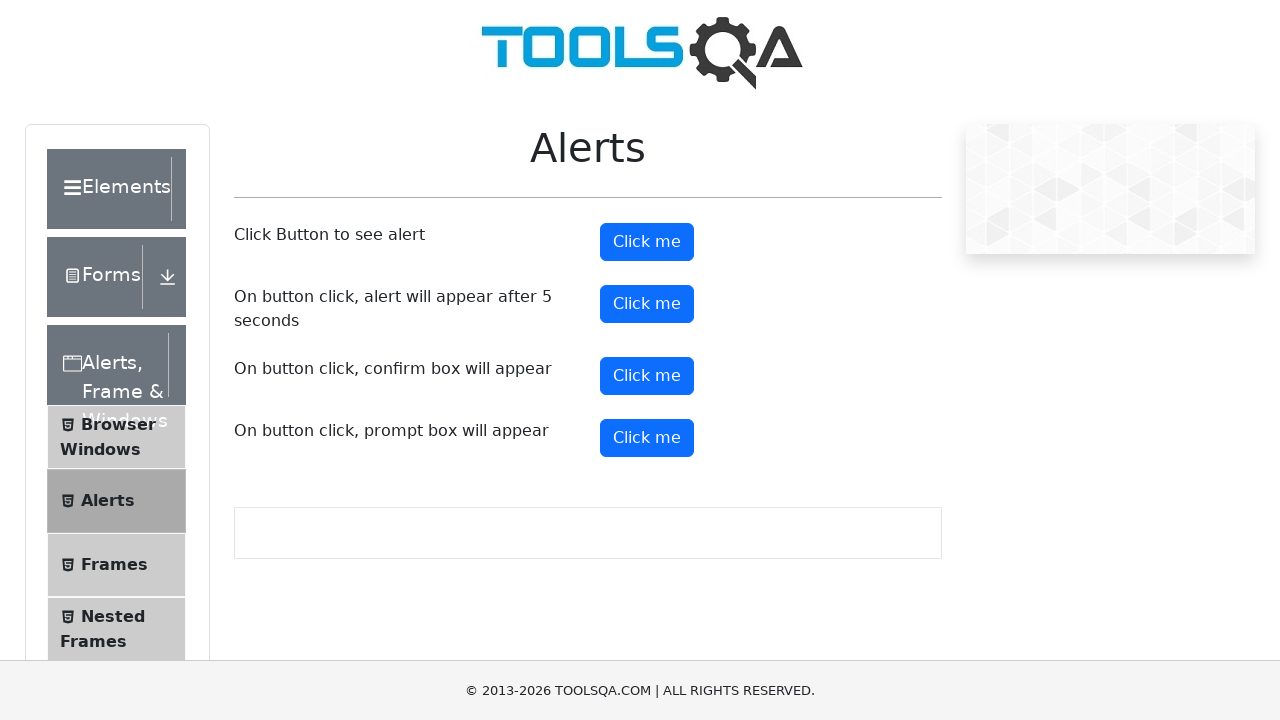

Timer alert button is visible and ready
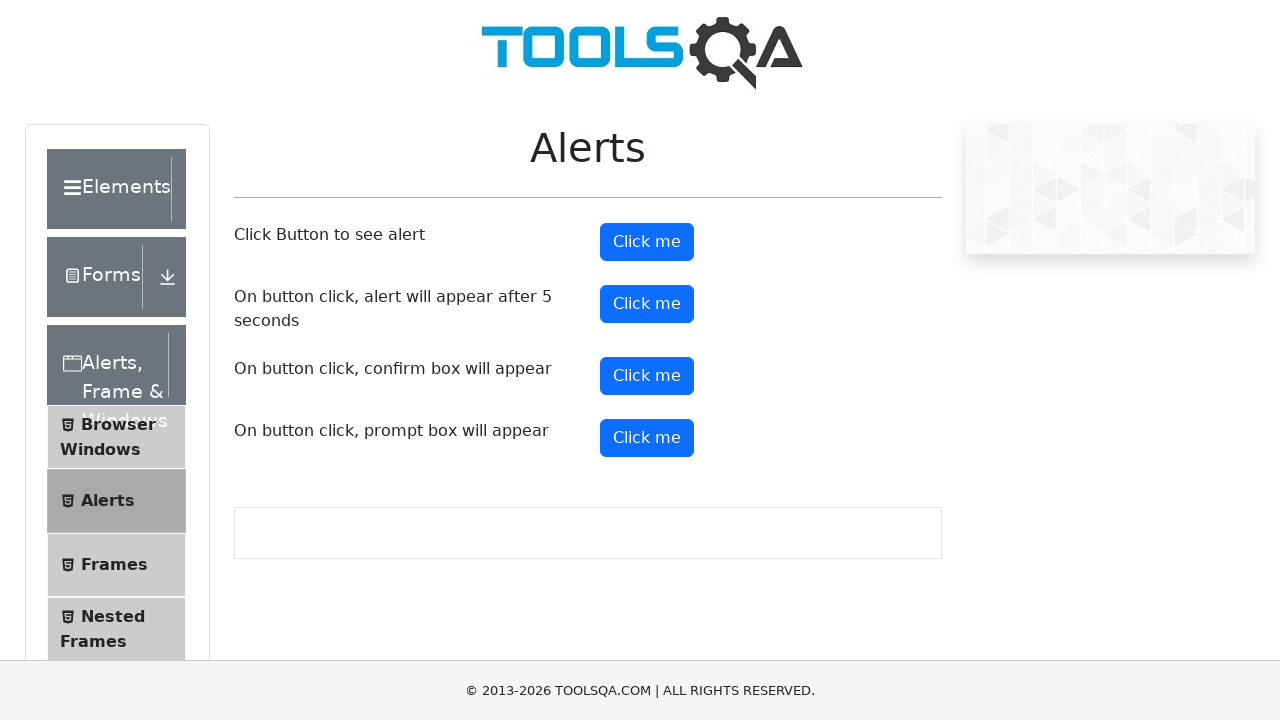

Set up dialog handler to automatically accept alerts
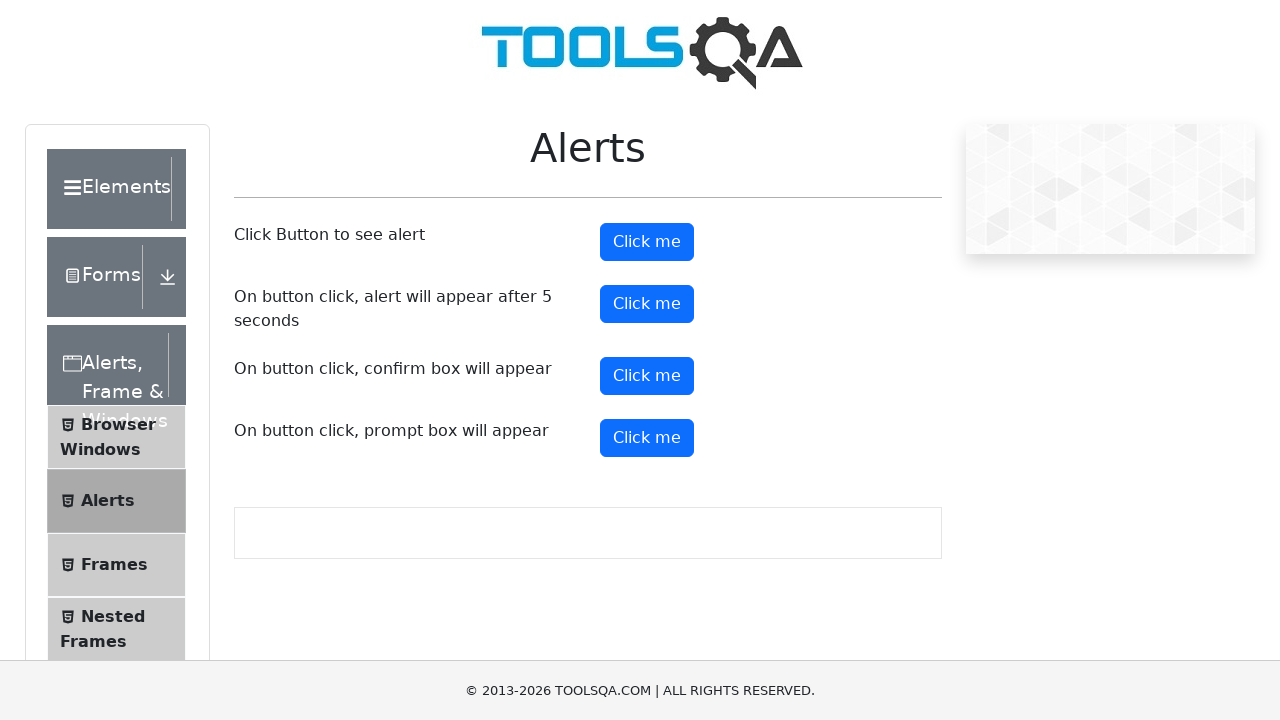

Clicked the timer alert button at (647, 304) on #timerAlertButton
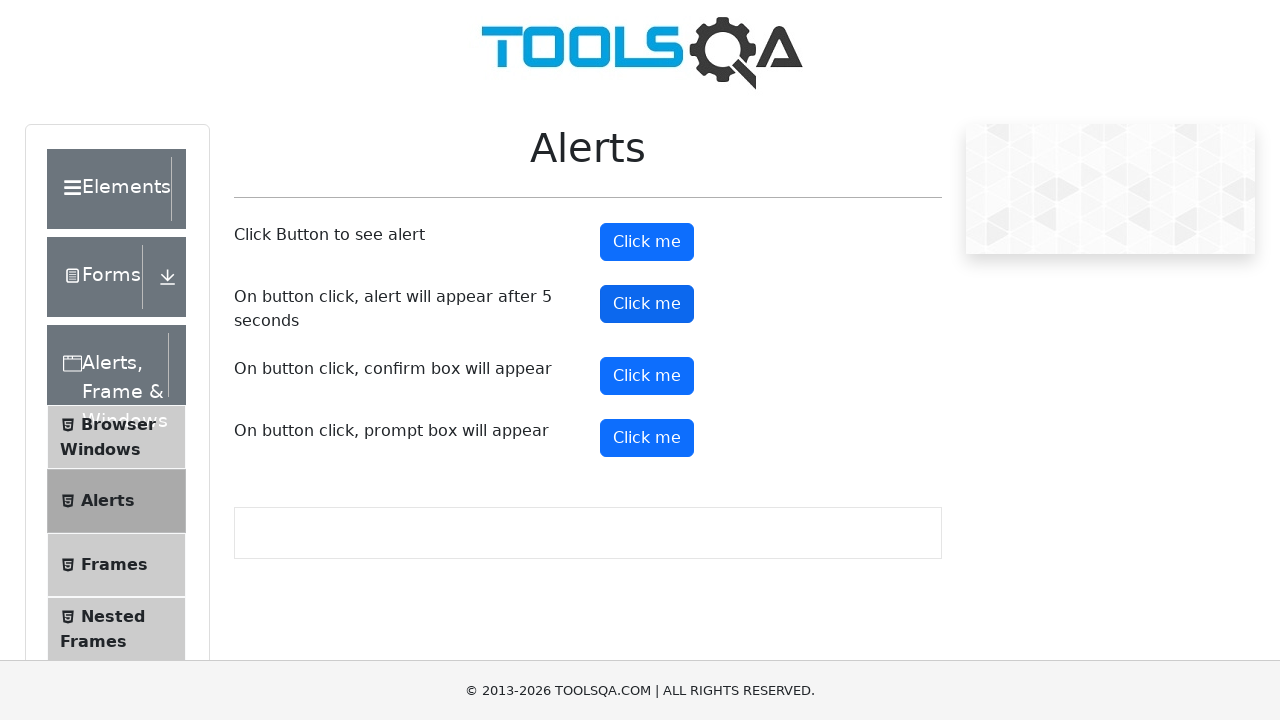

Waited 6 seconds for the timed alert to appear and be handled
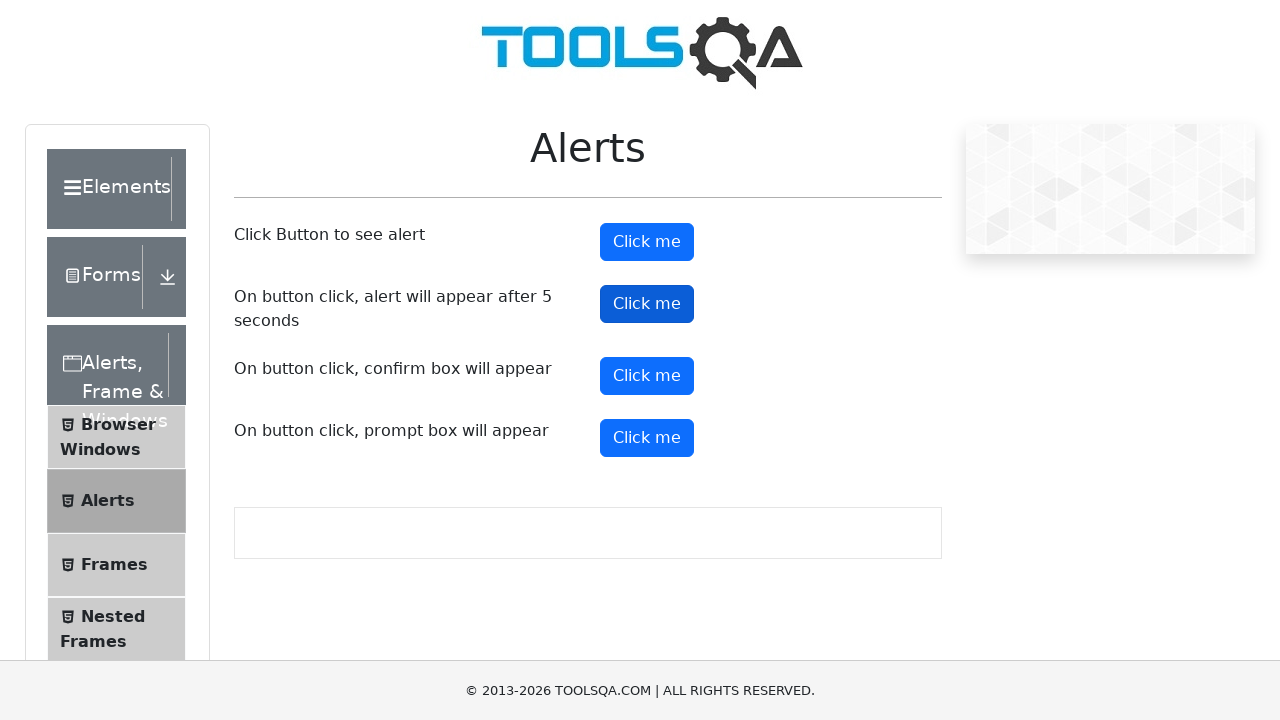

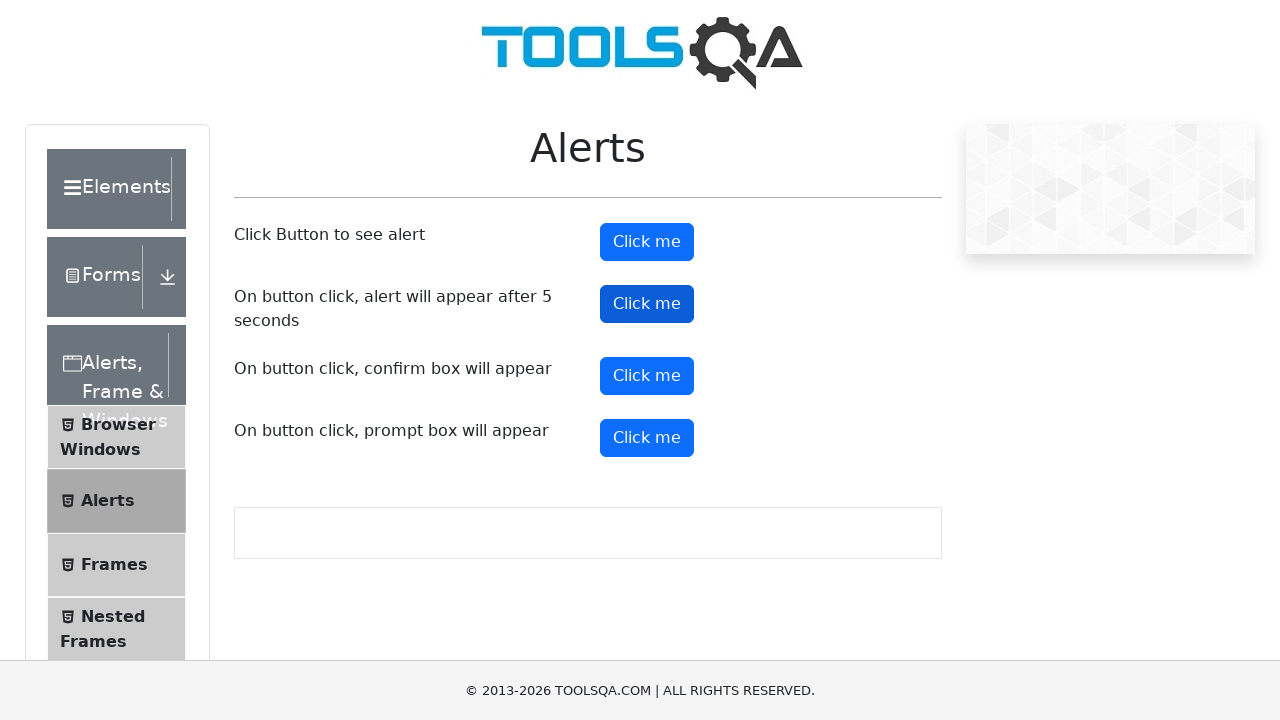